Tests multiple checkbox operations by clicking various checkboxes on the page

Starting URL: https://www.leafground.com/checkbox.xhtml

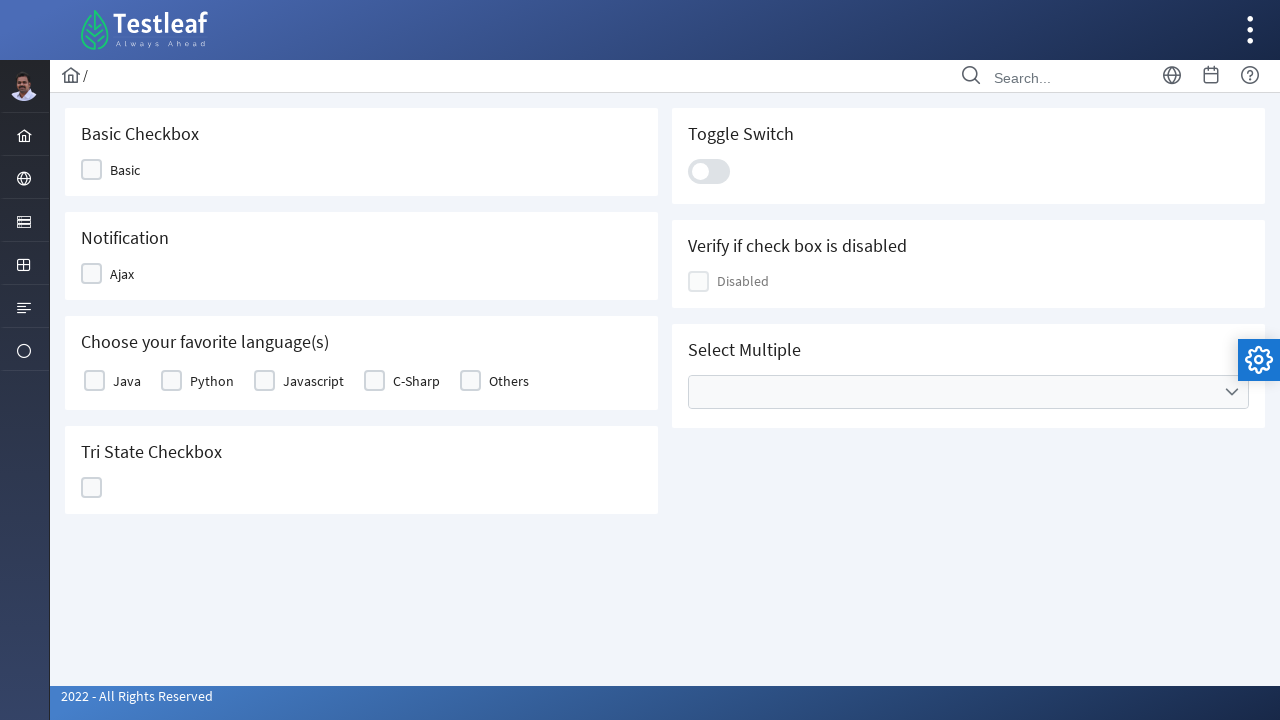

Clicked first checkbox at (92, 274) on //*[@id="j_idt87:j_idt91"]/div[2]
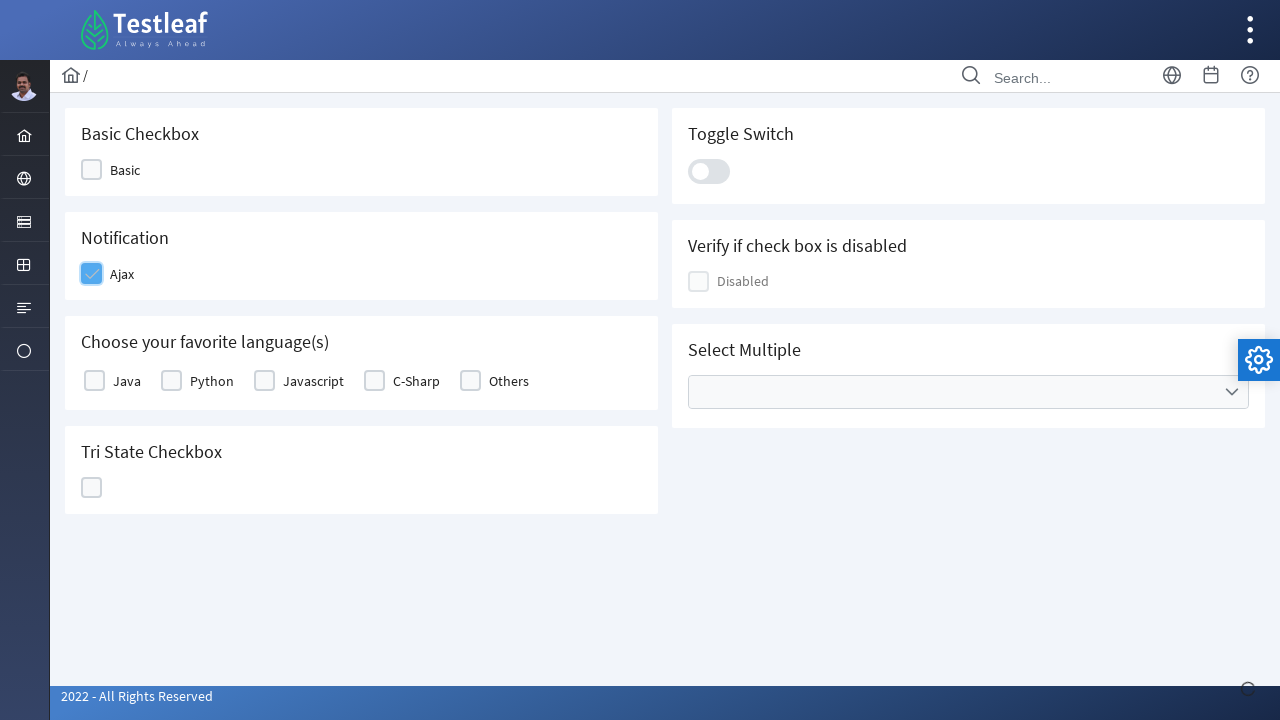

Clicked second checkbox at (264, 381) on //*[@id="j_idt87:basic"]/tbody/tr/td[3]/div/div[2]
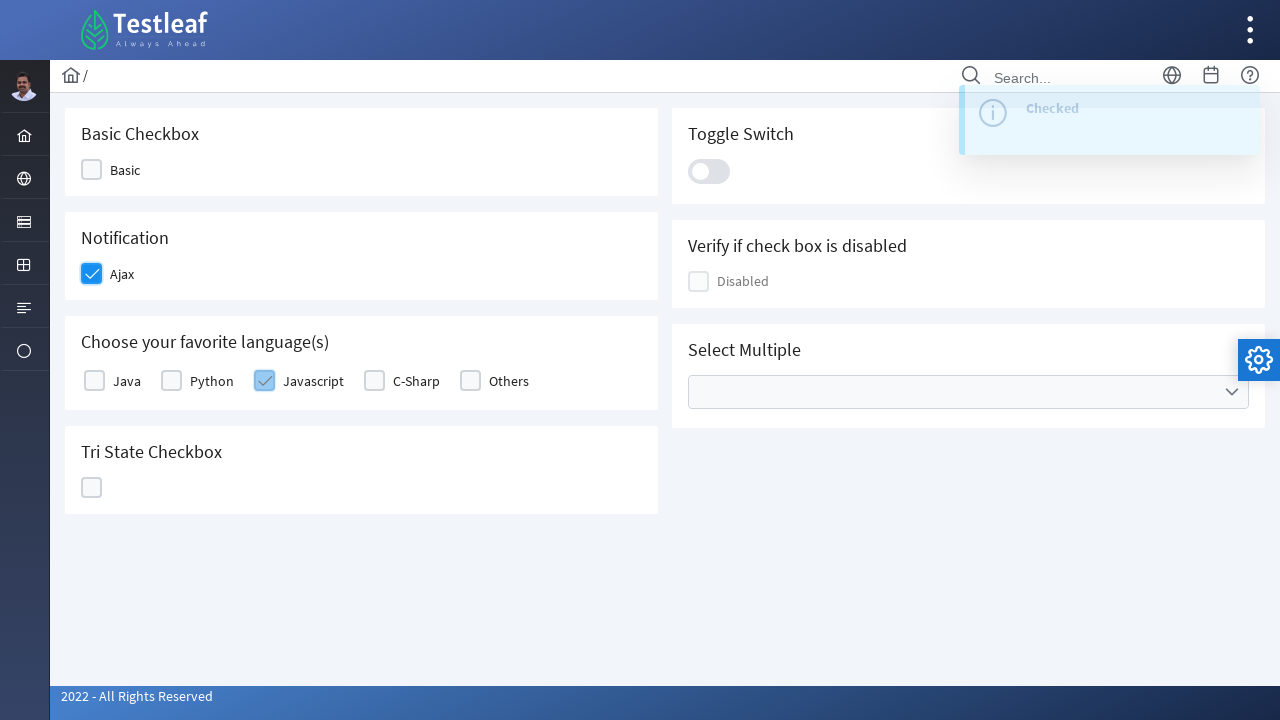

Clicked third checkbox at (172, 381) on //*[@id="j_idt87:basic"]/tbody/tr/td[2]/div/div[2]
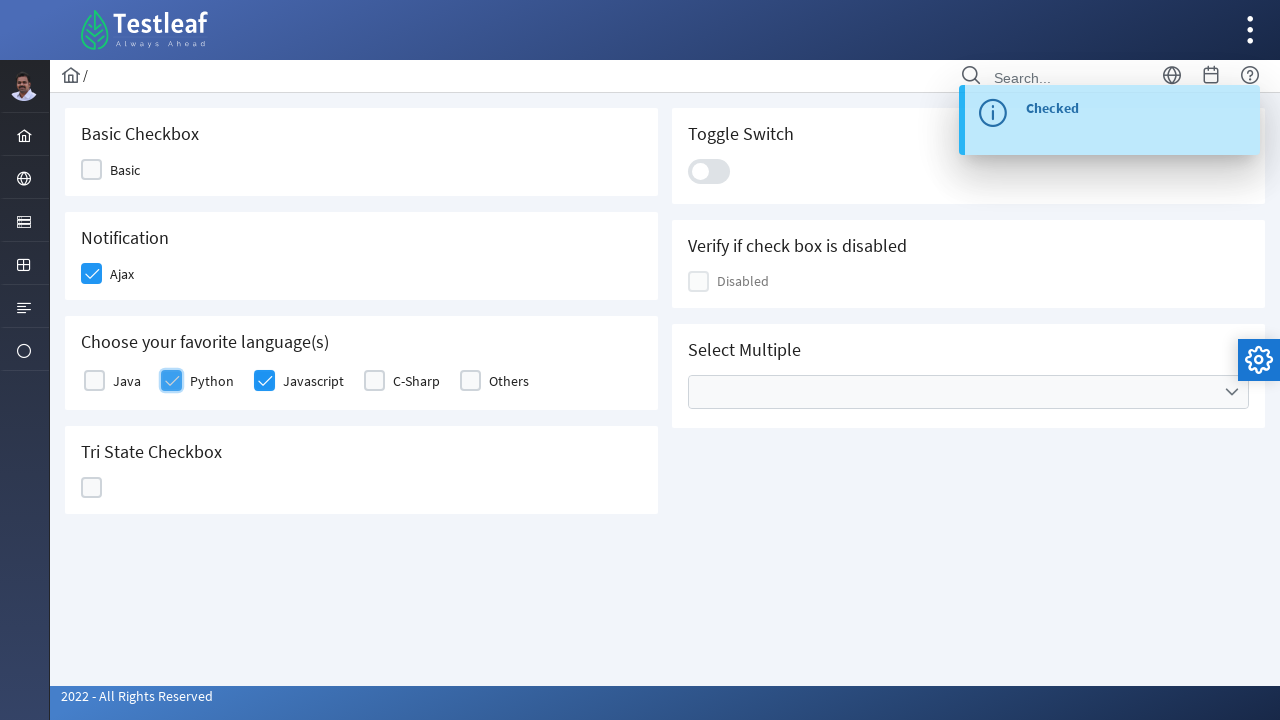

Clicked fourth checkbox at (709, 171) on //*[@id="j_idt87:j_idt100"]/div[2]
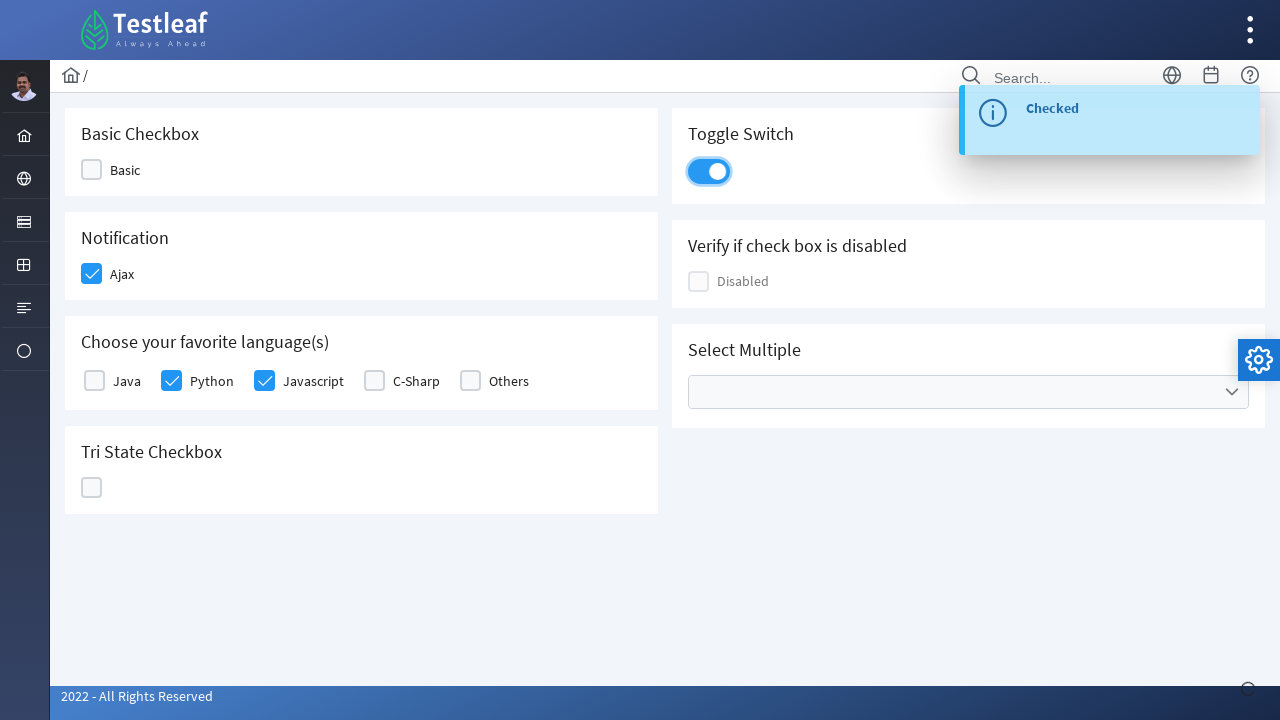

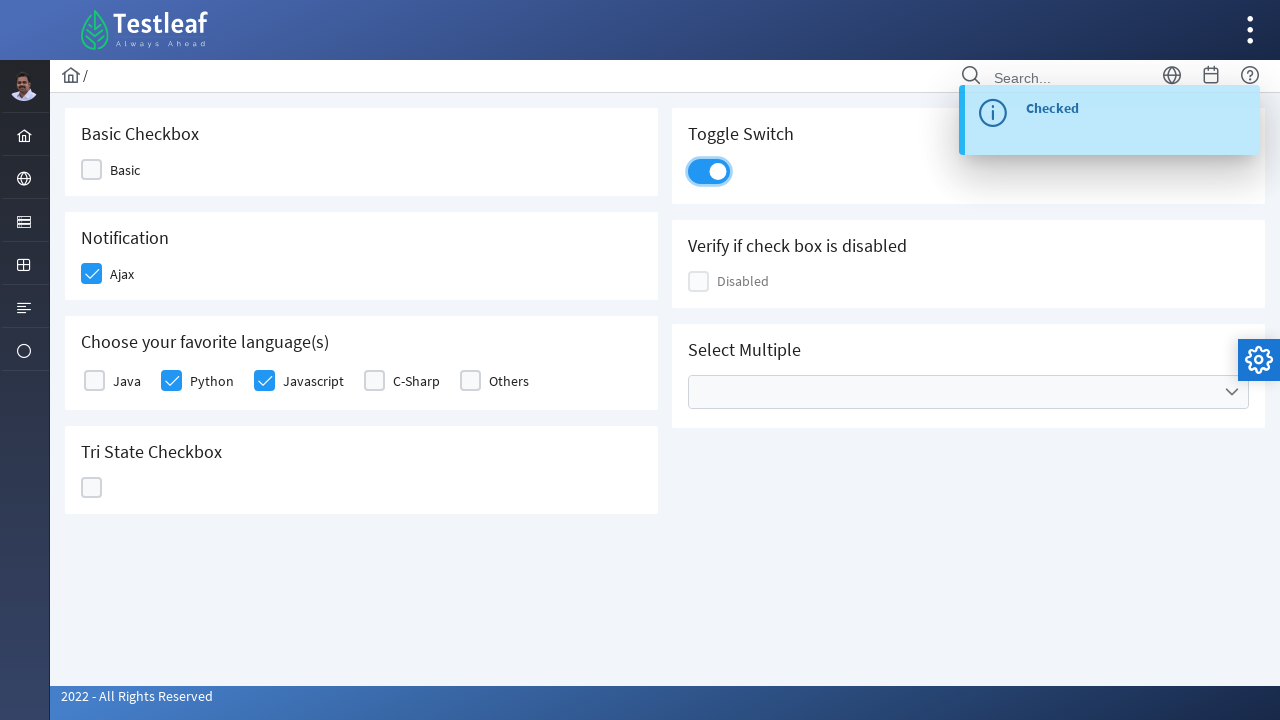